Tests filtering to display only completed todo items using the Completed filter link.

Starting URL: https://demo.playwright.dev/todomvc

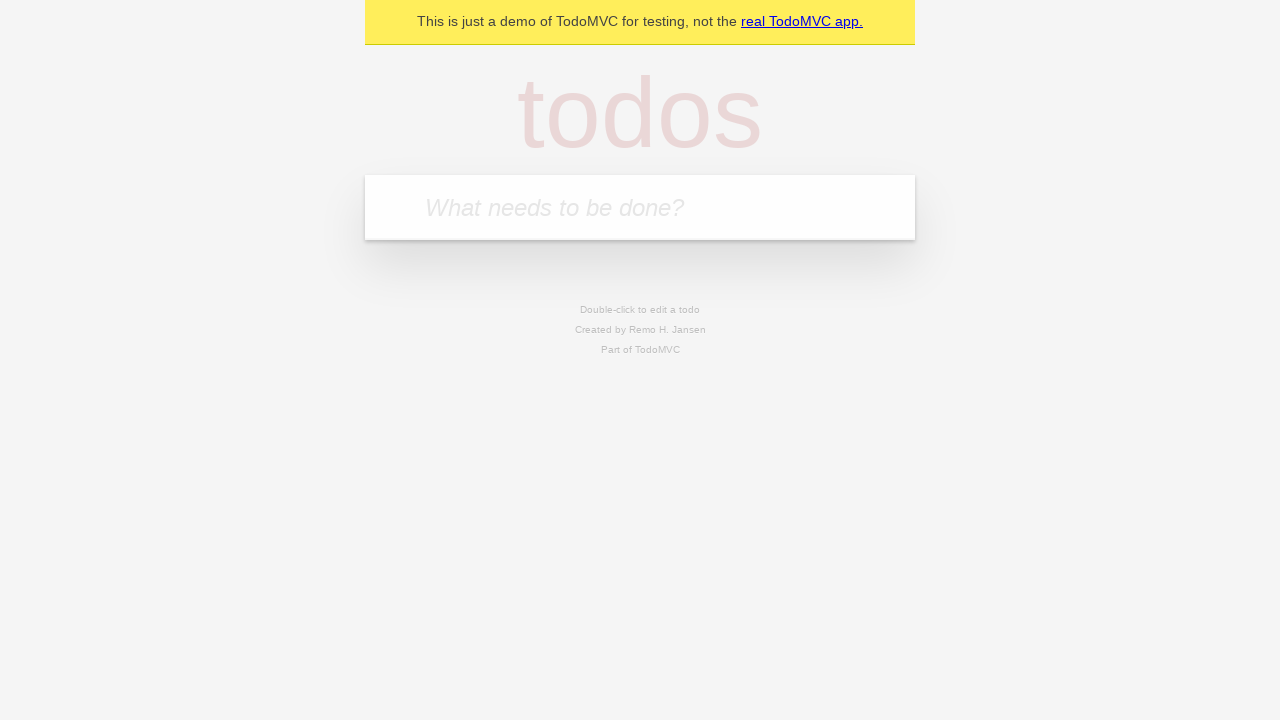

Filled todo input field with 'buy some cheese' on internal:attr=[placeholder="What needs to be done?"i]
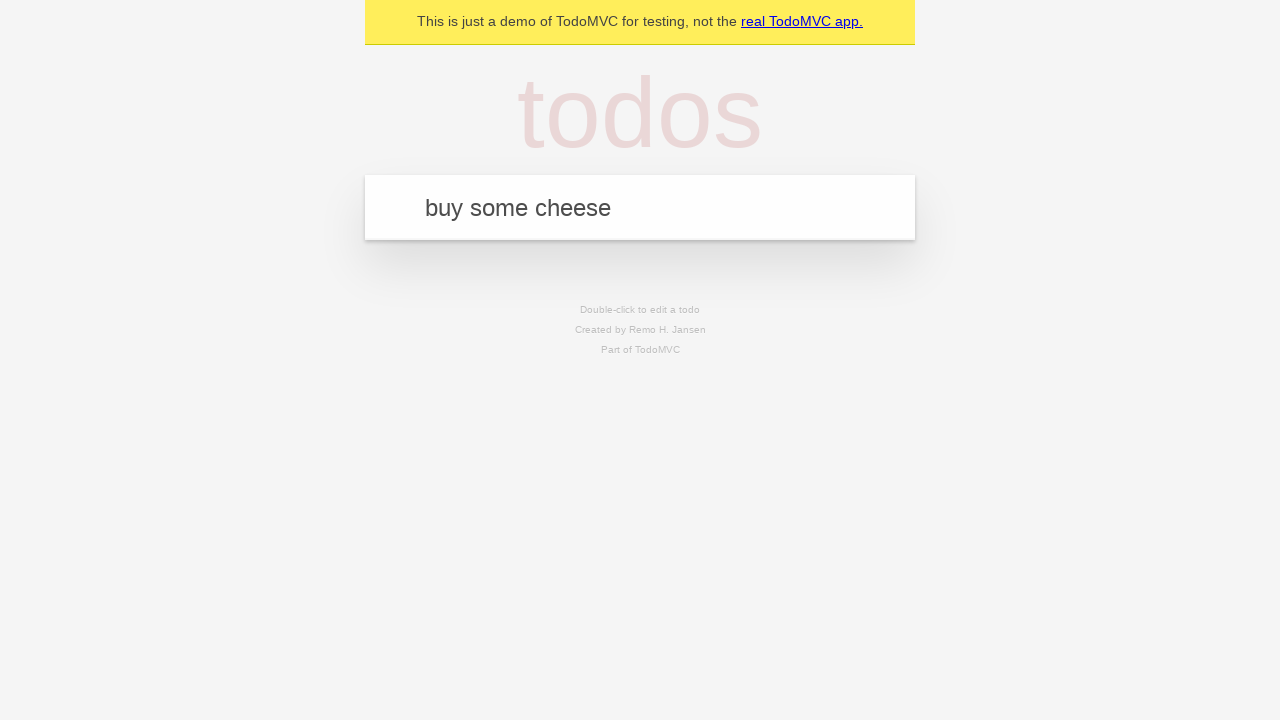

Pressed Enter to add todo item 'buy some cheese' on internal:attr=[placeholder="What needs to be done?"i]
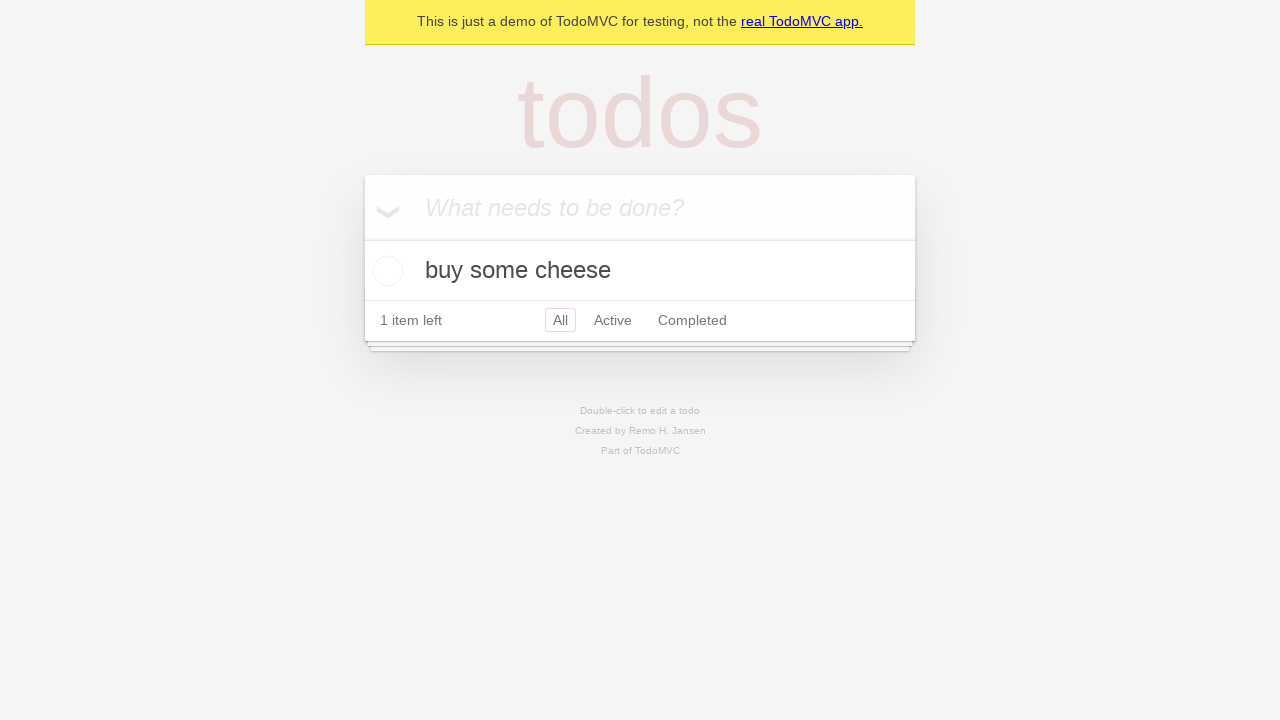

Filled todo input field with 'feed the cat' on internal:attr=[placeholder="What needs to be done?"i]
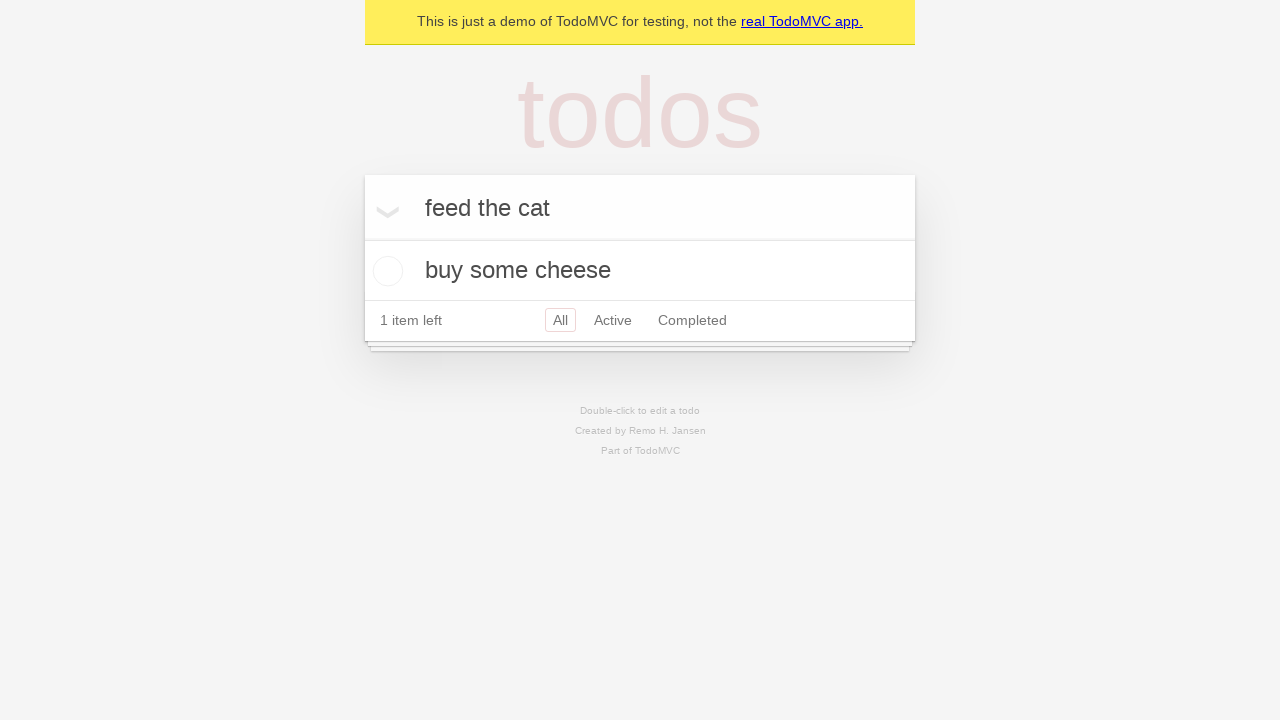

Pressed Enter to add todo item 'feed the cat' on internal:attr=[placeholder="What needs to be done?"i]
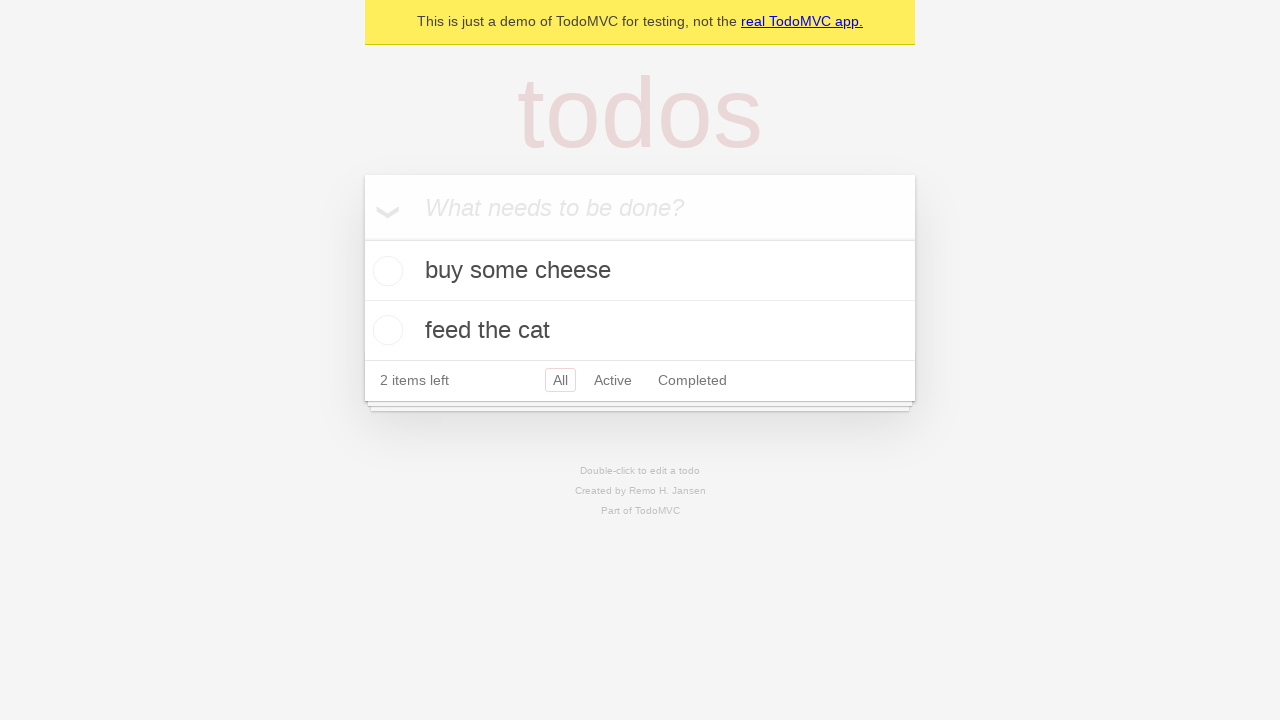

Filled todo input field with 'book a doctors appointment' on internal:attr=[placeholder="What needs to be done?"i]
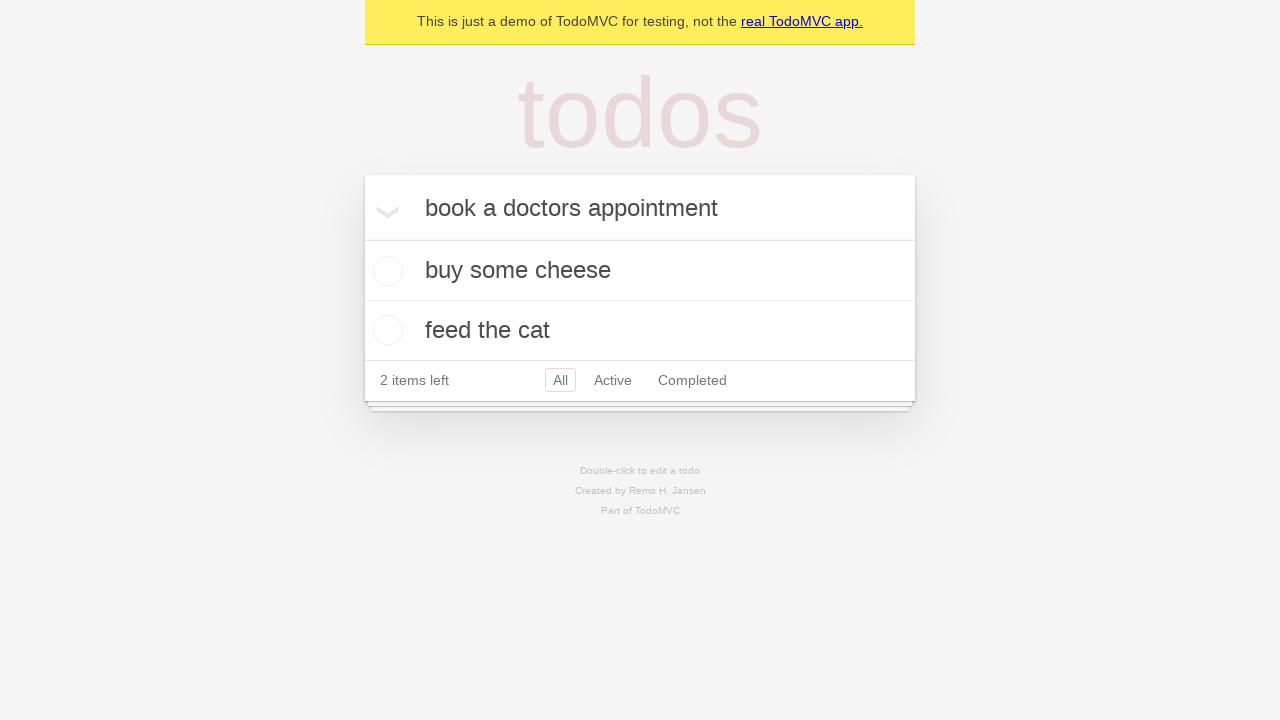

Pressed Enter to add todo item 'book a doctors appointment' on internal:attr=[placeholder="What needs to be done?"i]
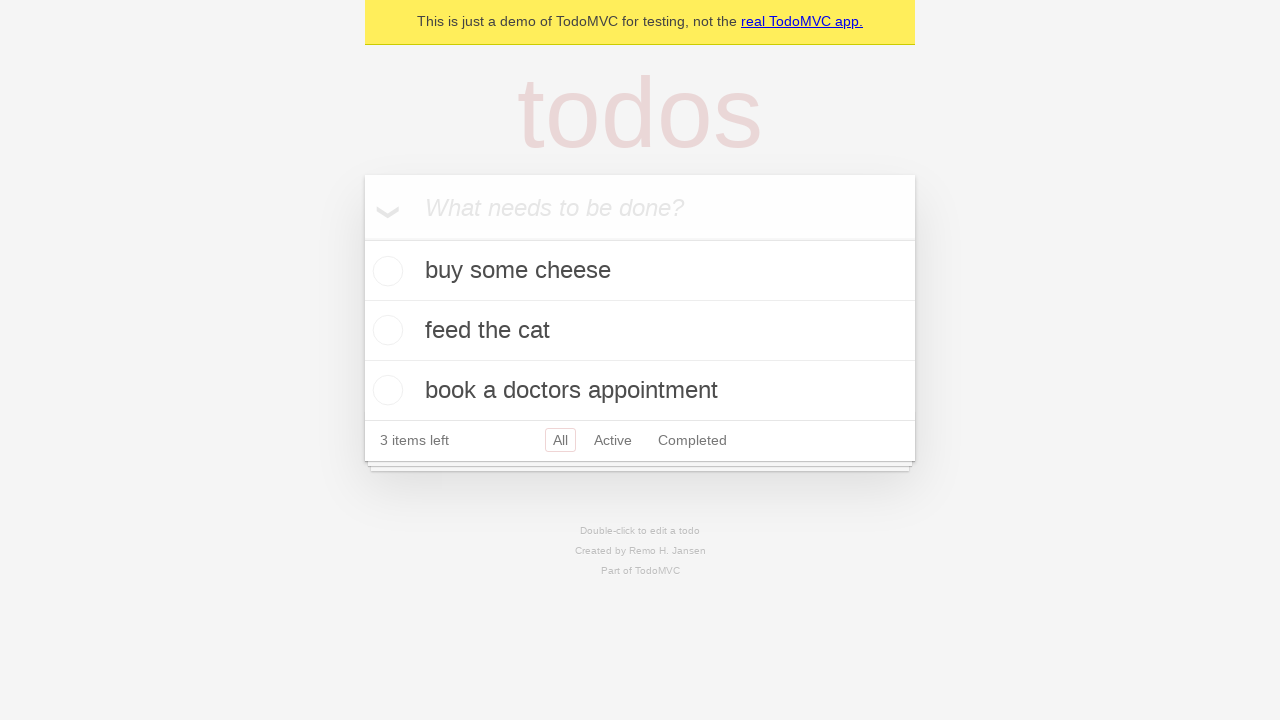

Checked the second todo item 'feed the cat' at (385, 330) on internal:testid=[data-testid="todo-item"s] >> nth=1 >> internal:role=checkbox
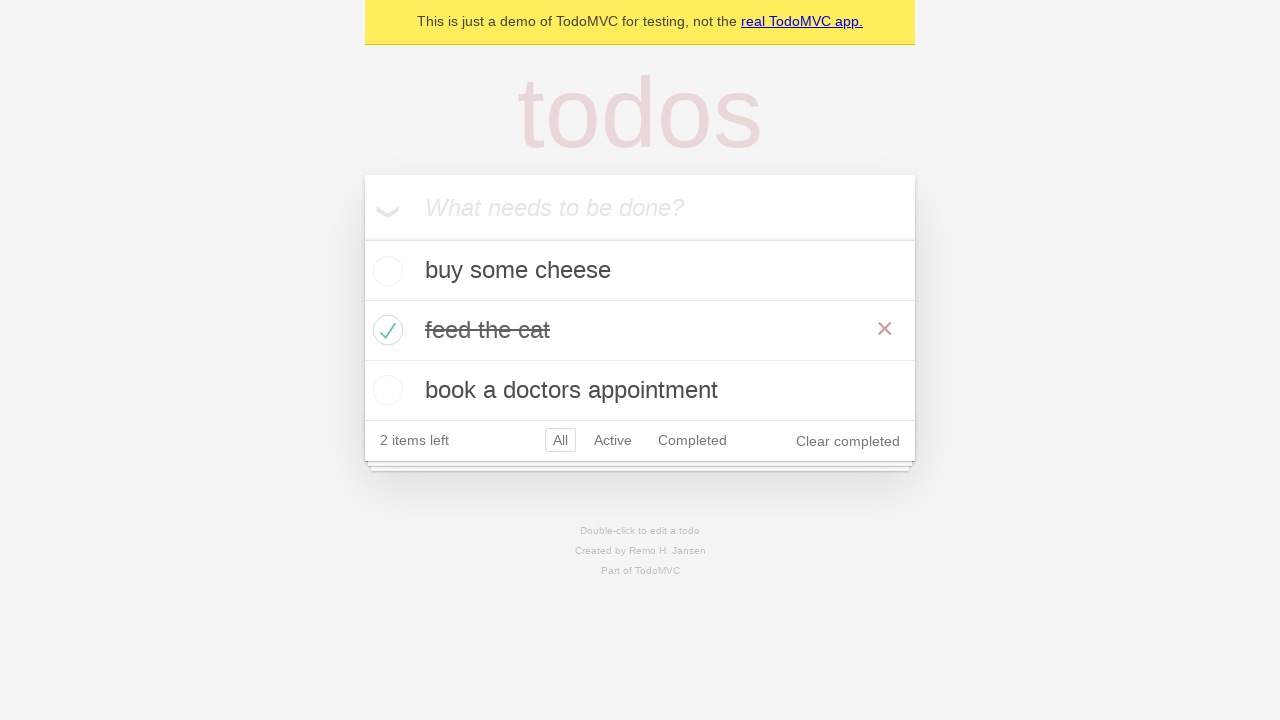

Clicked the Completed filter link to display only completed items at (692, 440) on internal:role=link[name="Completed"i]
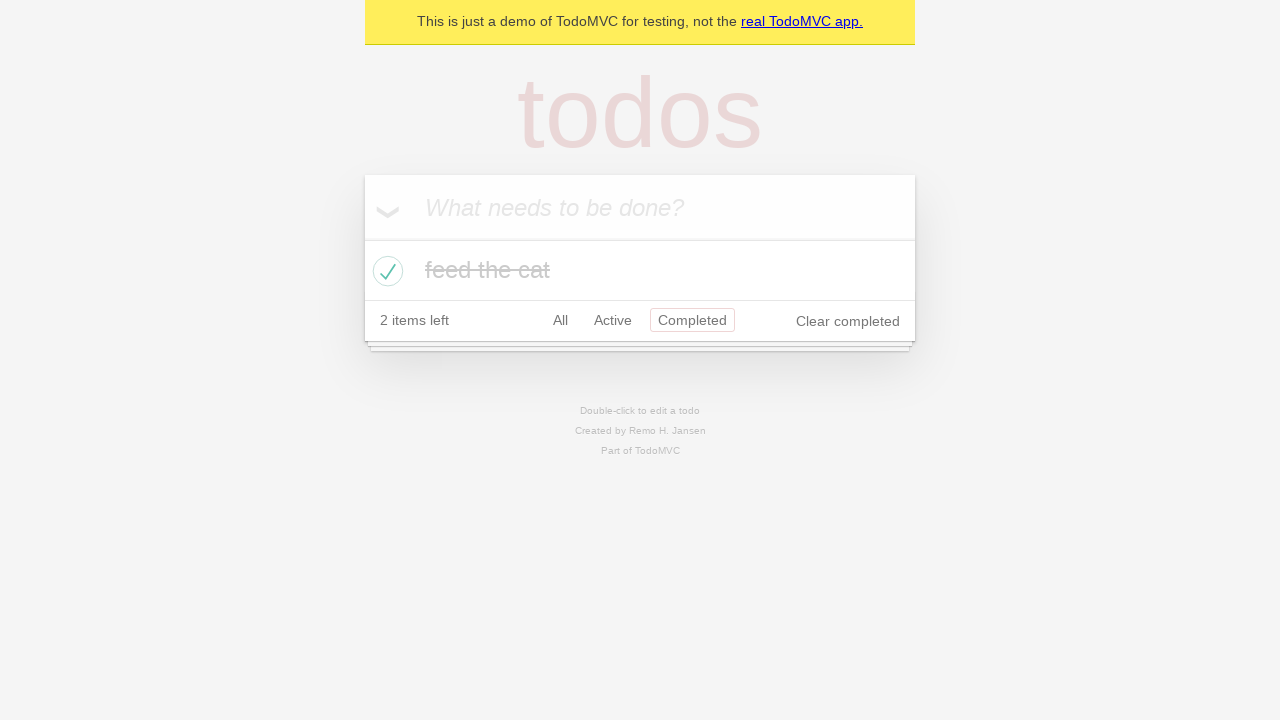

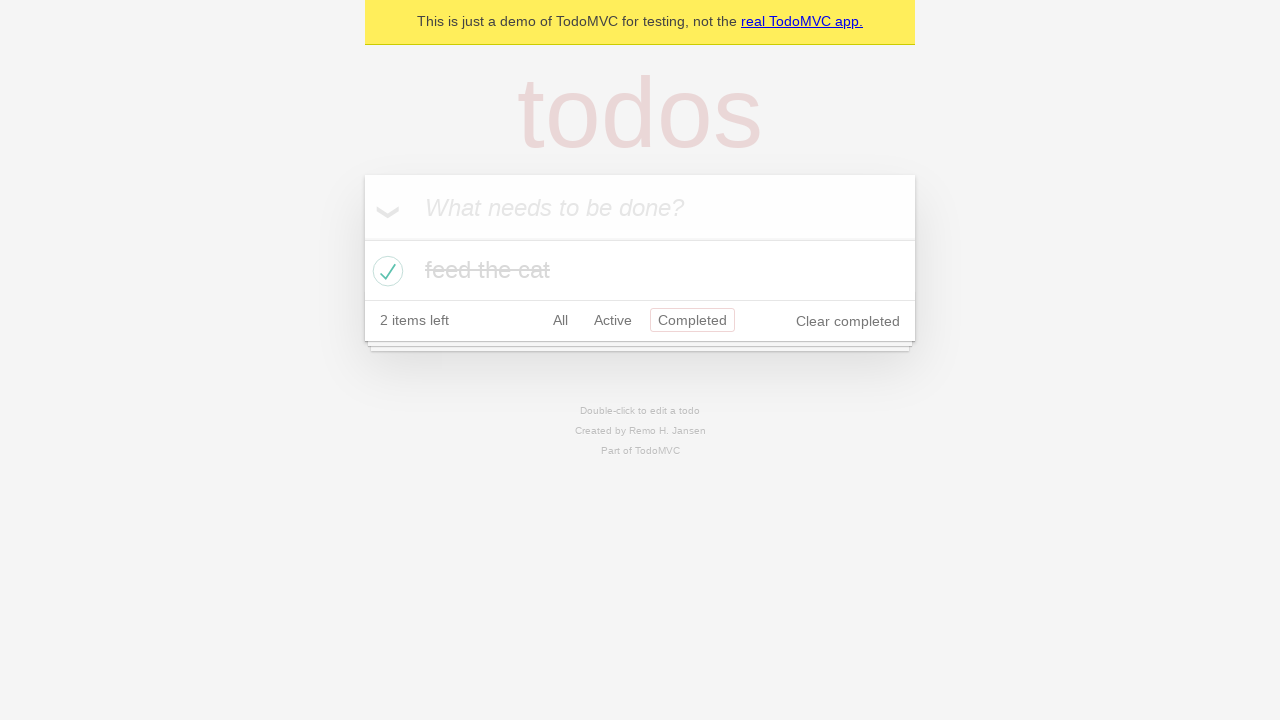